Tests the Add/Remove Elements functionality by clicking the "Add Element" button 5 times and verifying that 5 "Delete" buttons are created on the page

Starting URL: http://the-internet.herokuapp.com/add_remove_elements/

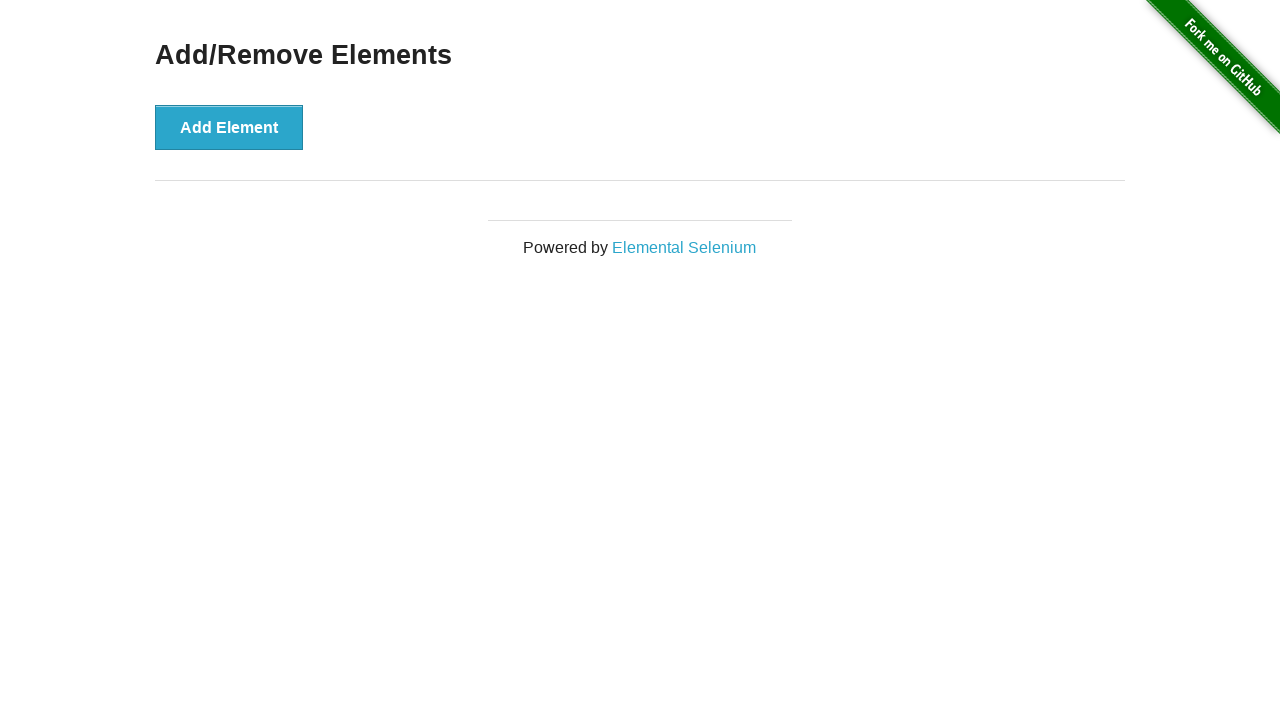

Navigated to Add/Remove Elements page
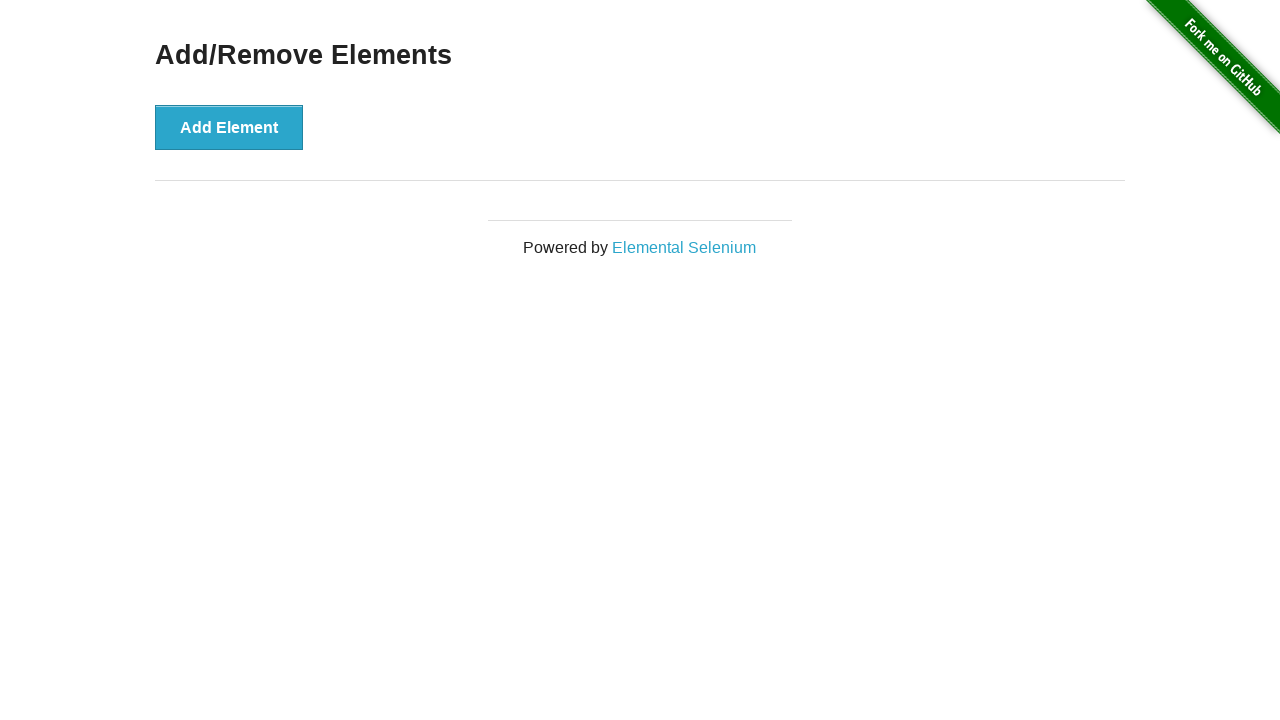

Clicked 'Add Element' button (iteration 1 of 5) at (229, 127) on button[onclick='addElement()']
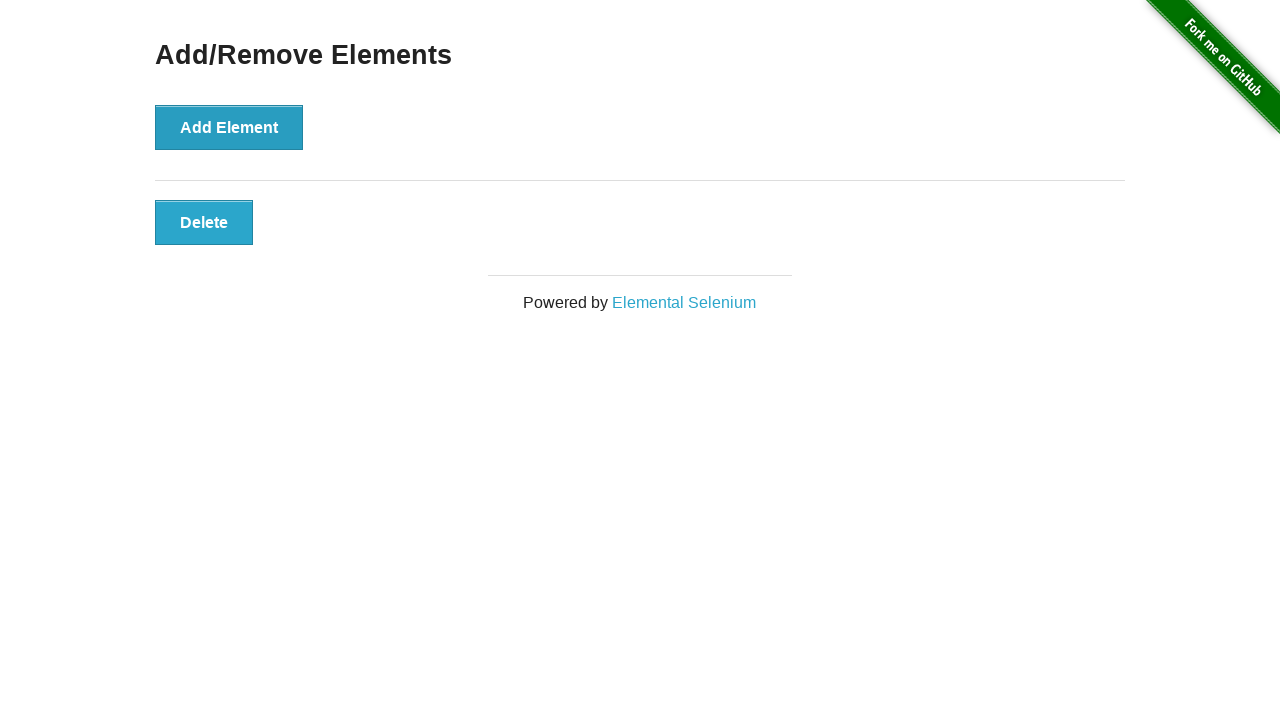

Clicked 'Add Element' button (iteration 2 of 5) at (229, 127) on button[onclick='addElement()']
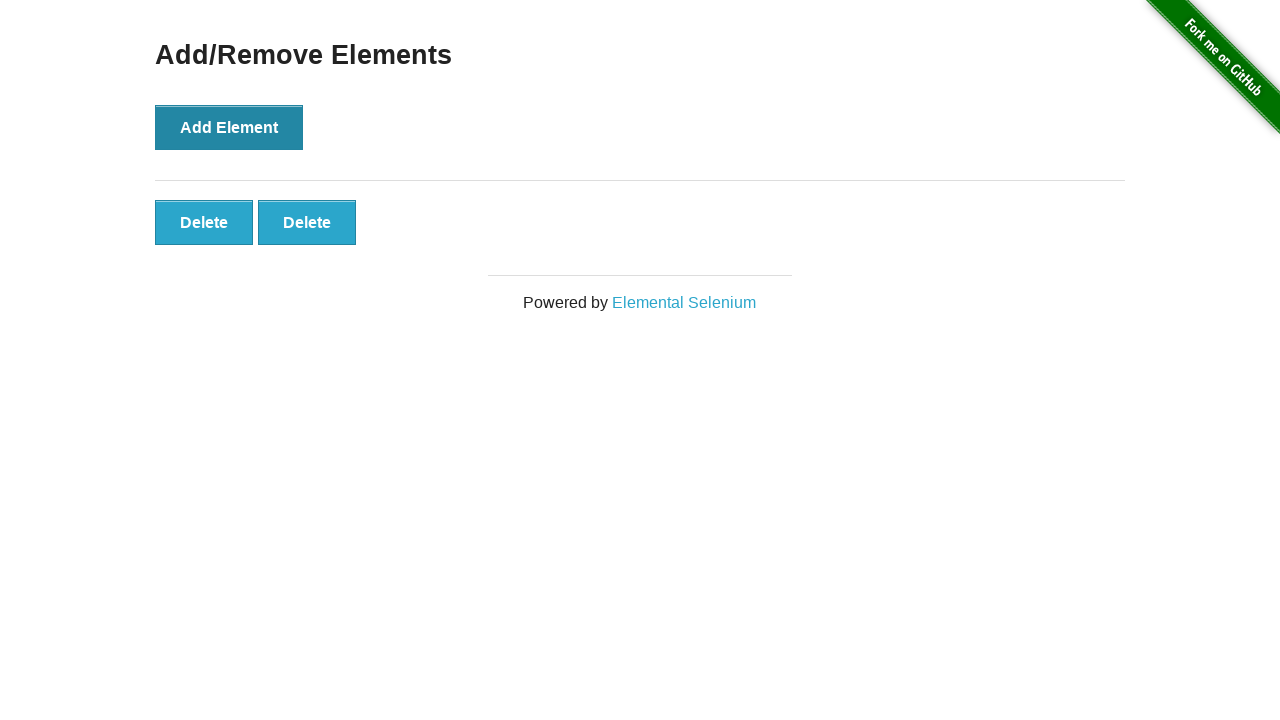

Clicked 'Add Element' button (iteration 3 of 5) at (229, 127) on button[onclick='addElement()']
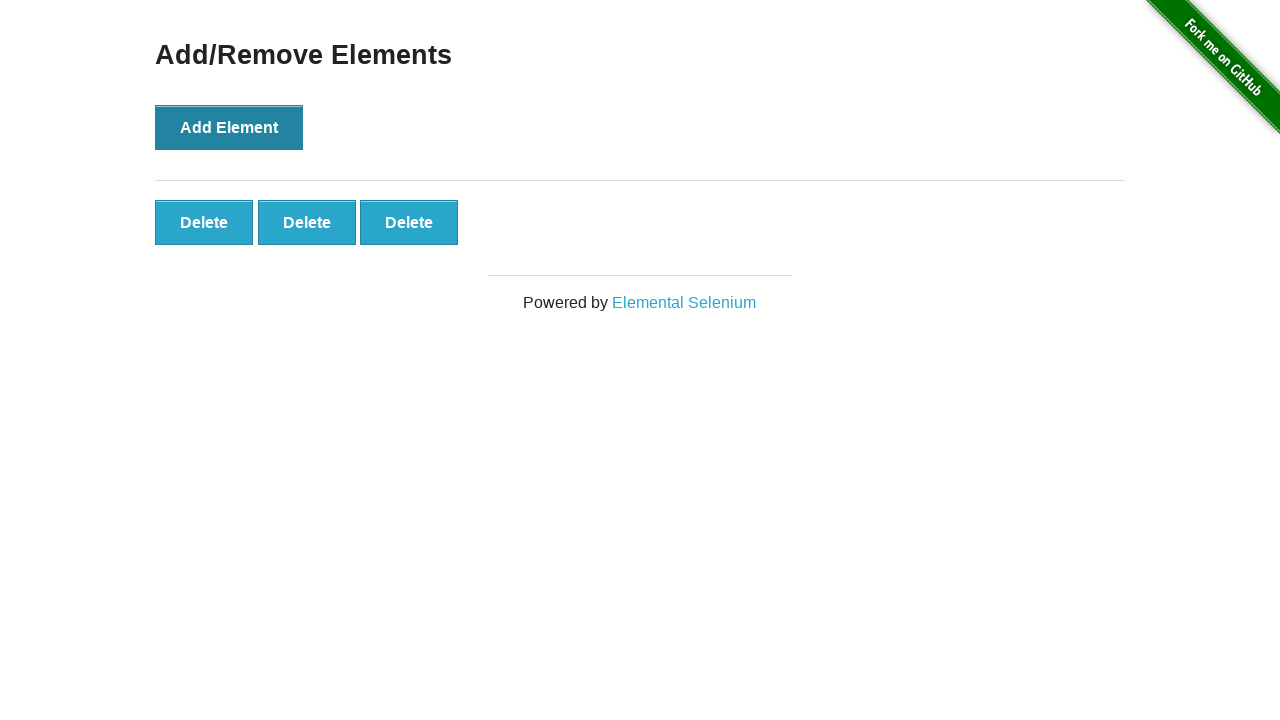

Clicked 'Add Element' button (iteration 4 of 5) at (229, 127) on button[onclick='addElement()']
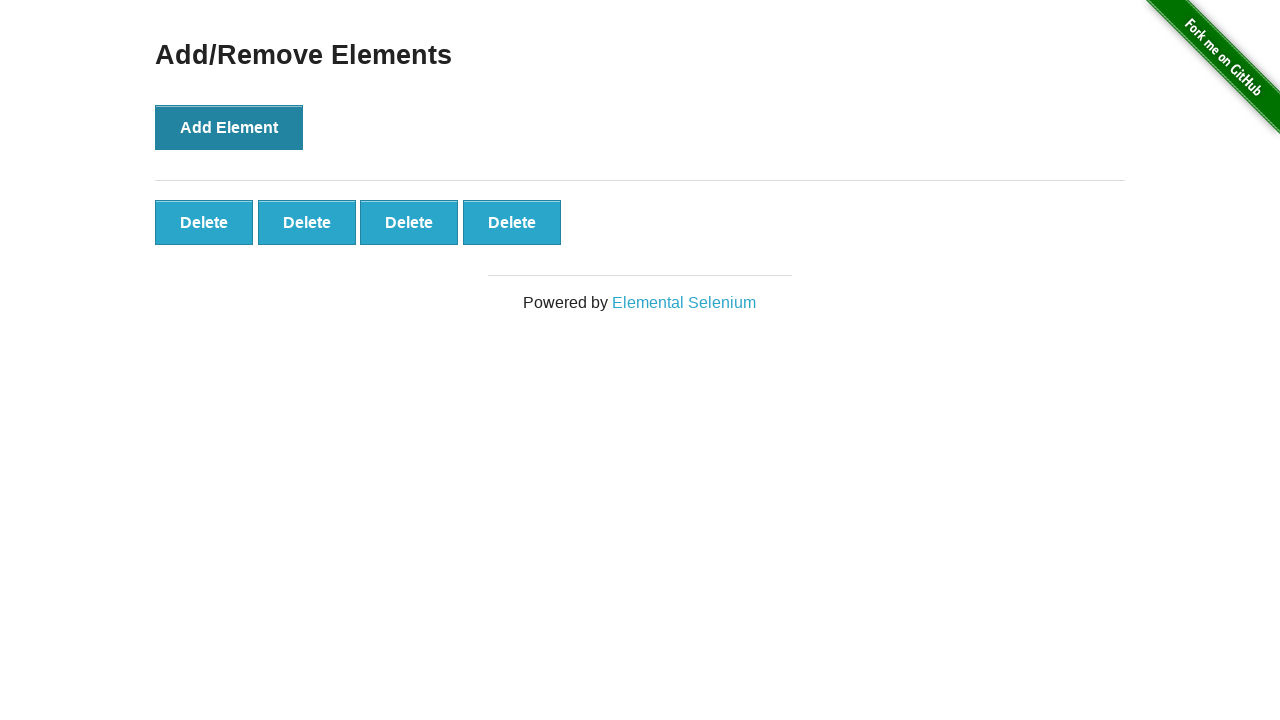

Clicked 'Add Element' button (iteration 5 of 5) at (229, 127) on button[onclick='addElement()']
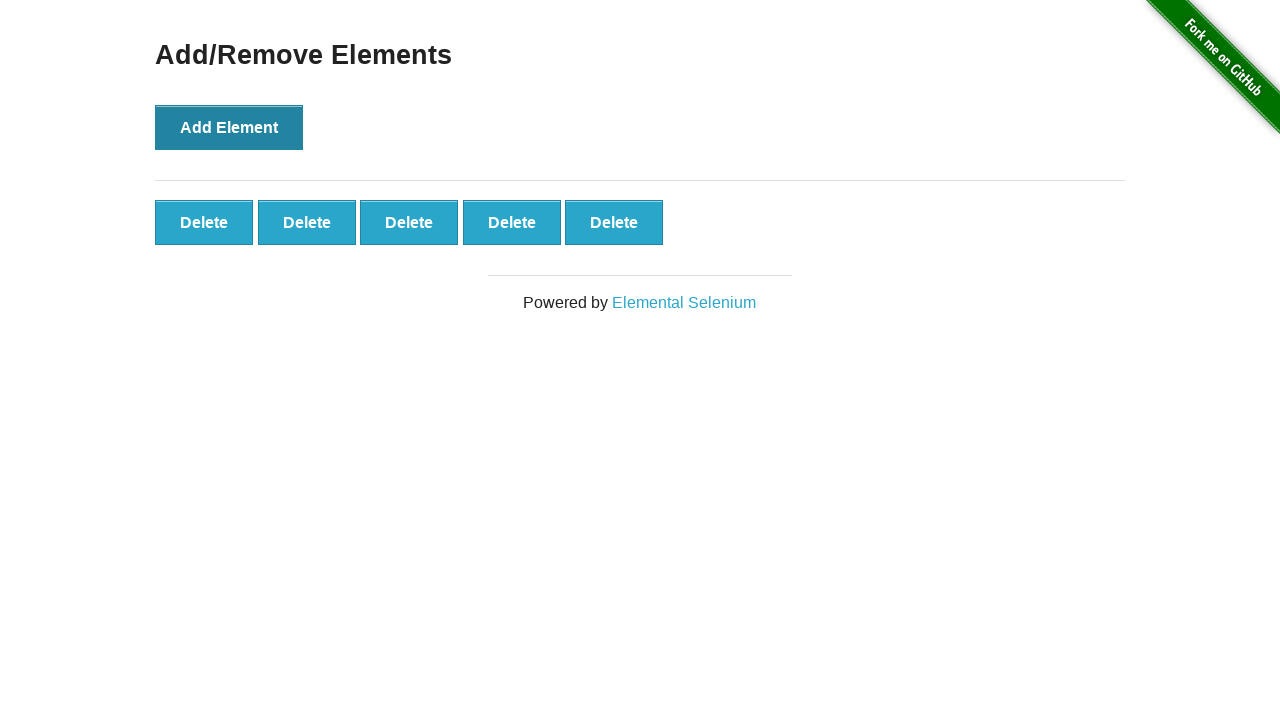

Delete buttons appeared on the page
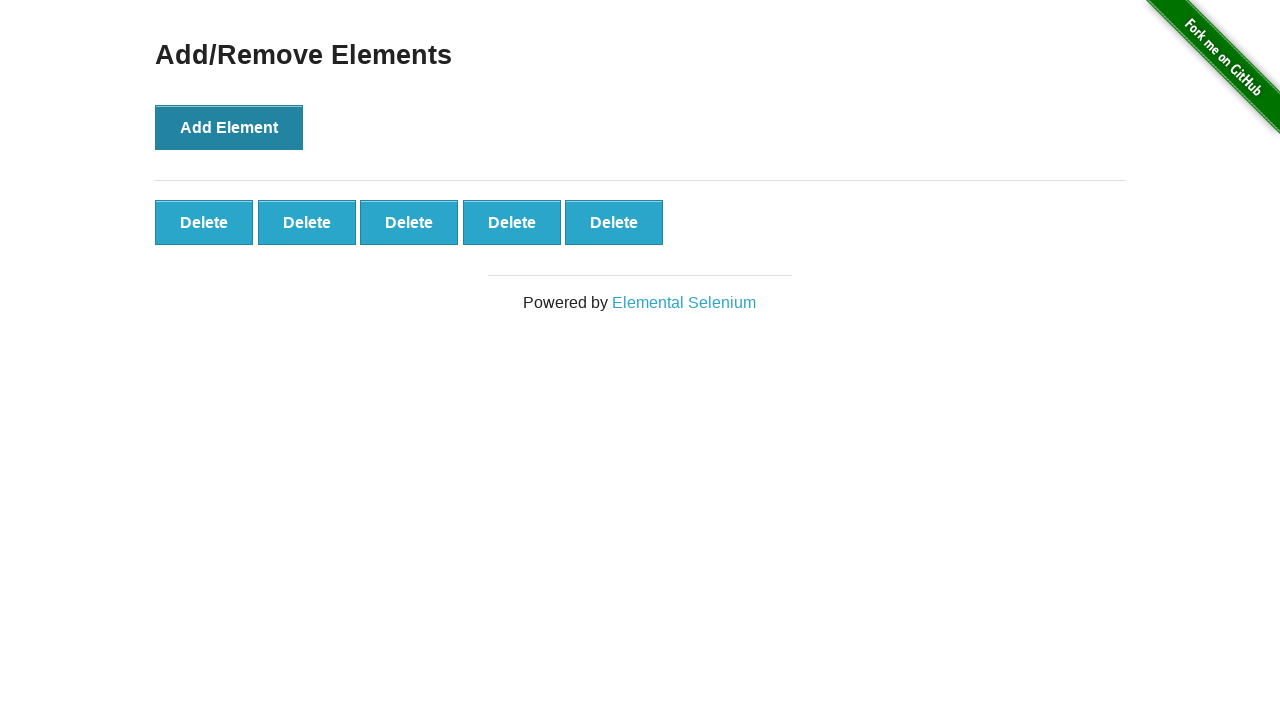

Verified that 5 'Delete' buttons were created
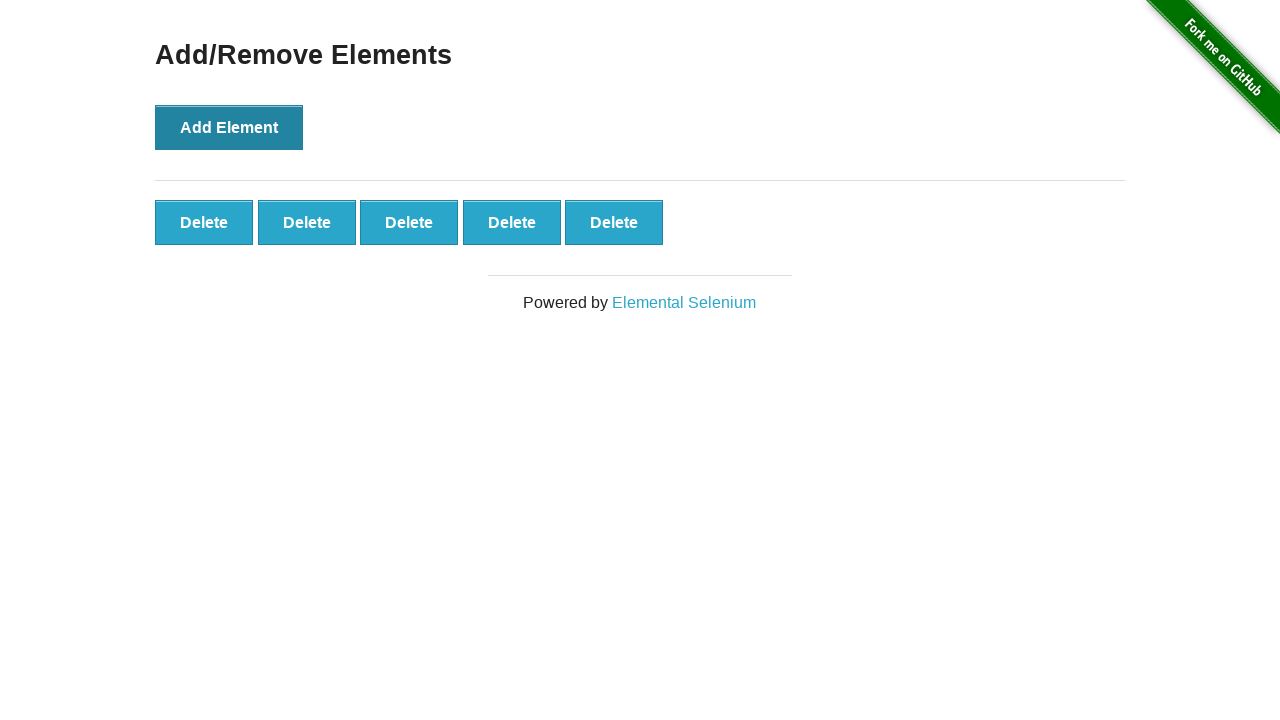

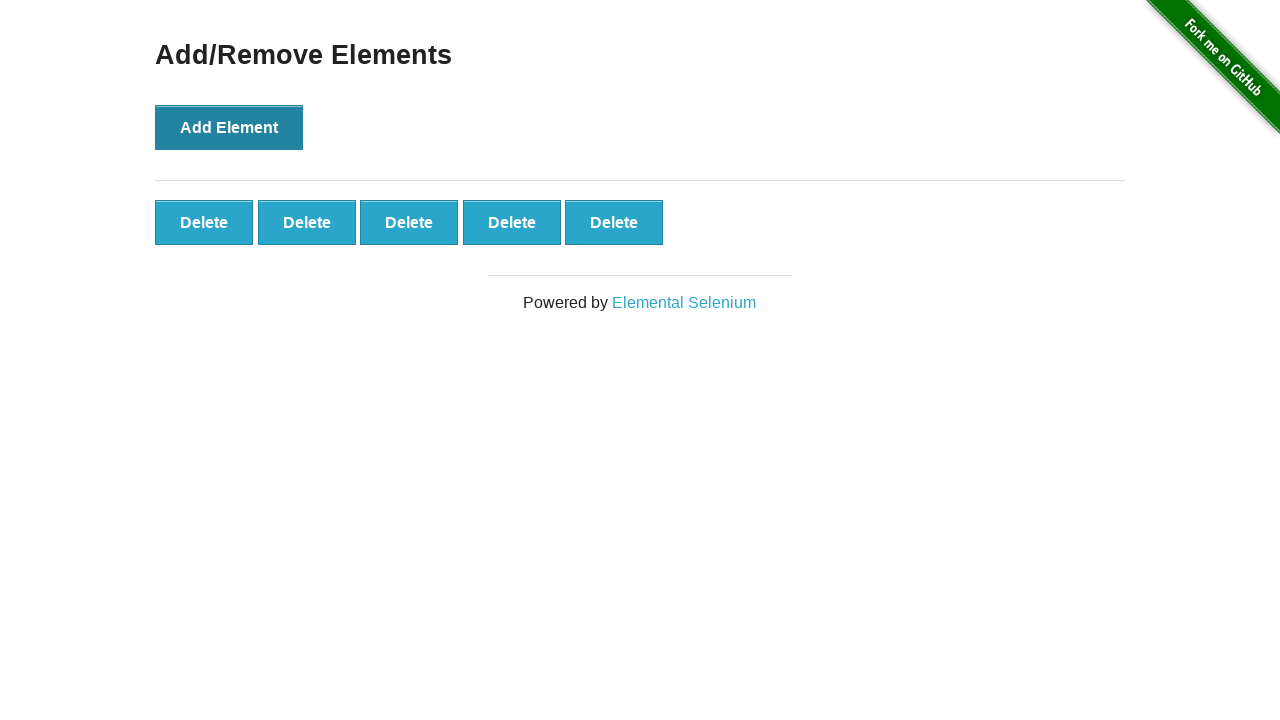